Verifies that the page title matches the expected title

Starting URL: https://opensource-demo.orangehrmlive.com/web/index.php/auth/login

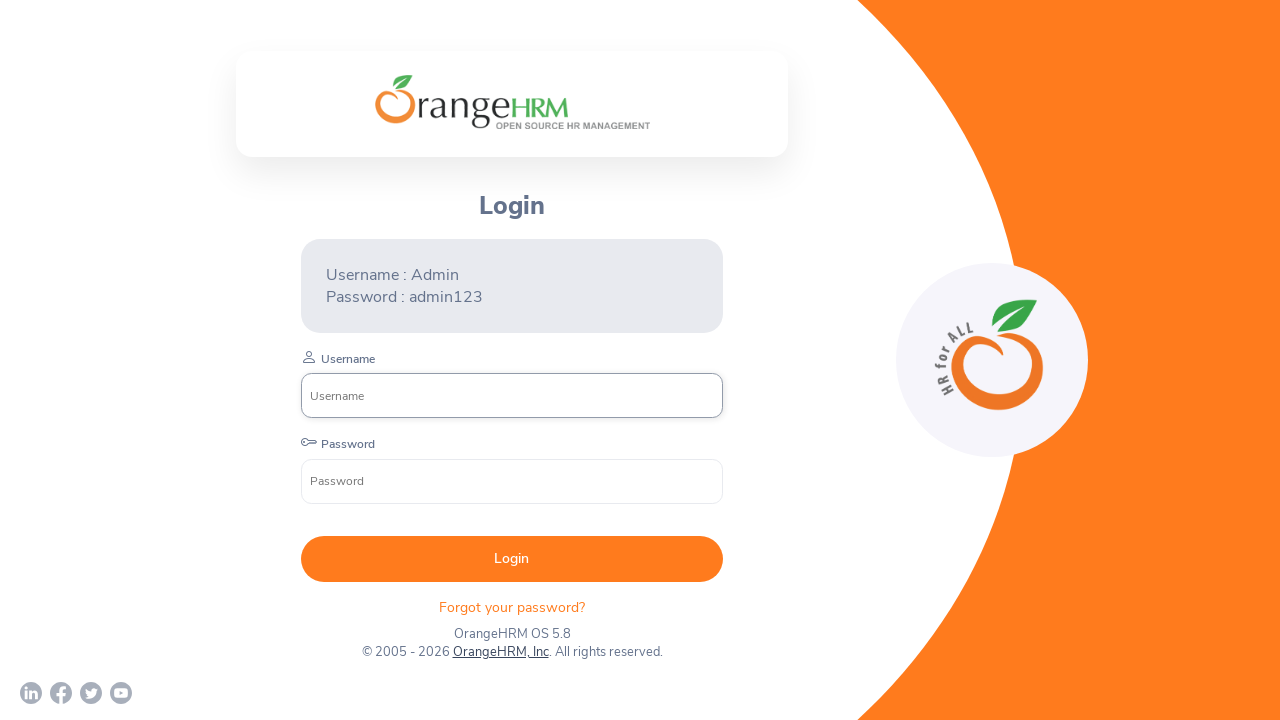

Verified page title matches 'OrangeHRM'
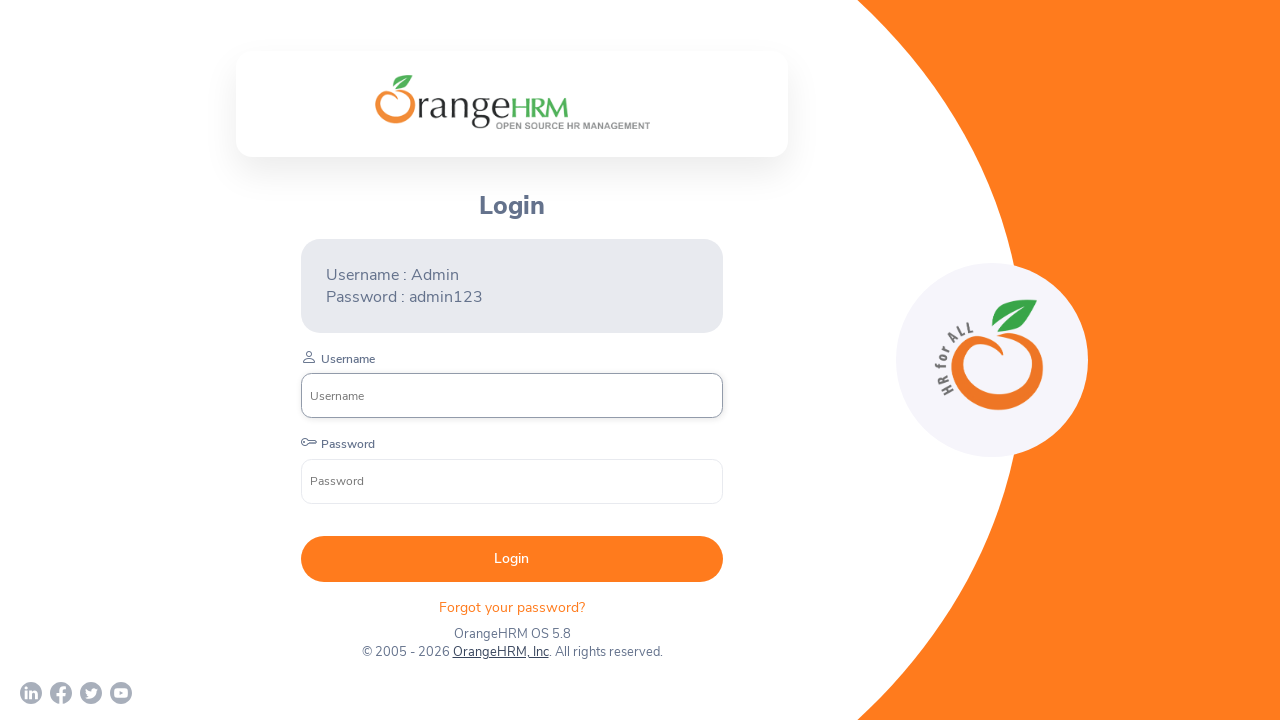

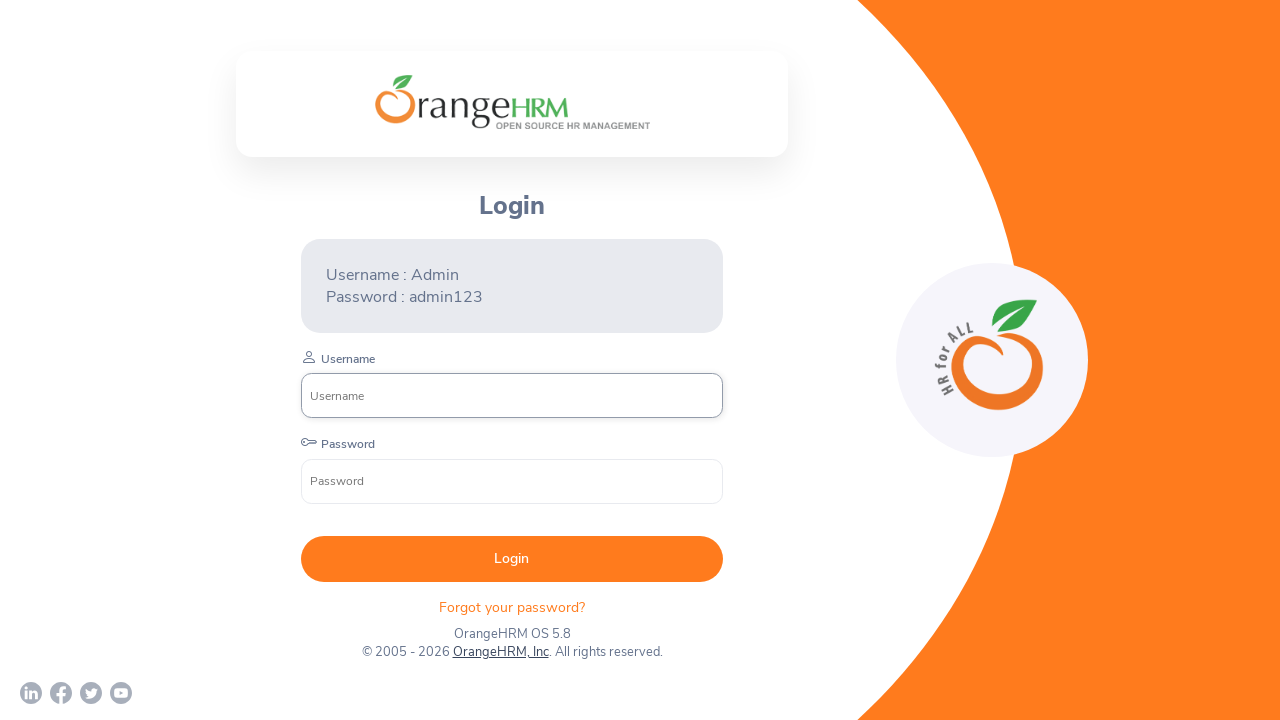